Tests drag and drop functionality by switching to an iframe on the jQuery UI demo page, then dragging an element and dropping it onto a target element.

Starting URL: https://jqueryui.com/droppable/

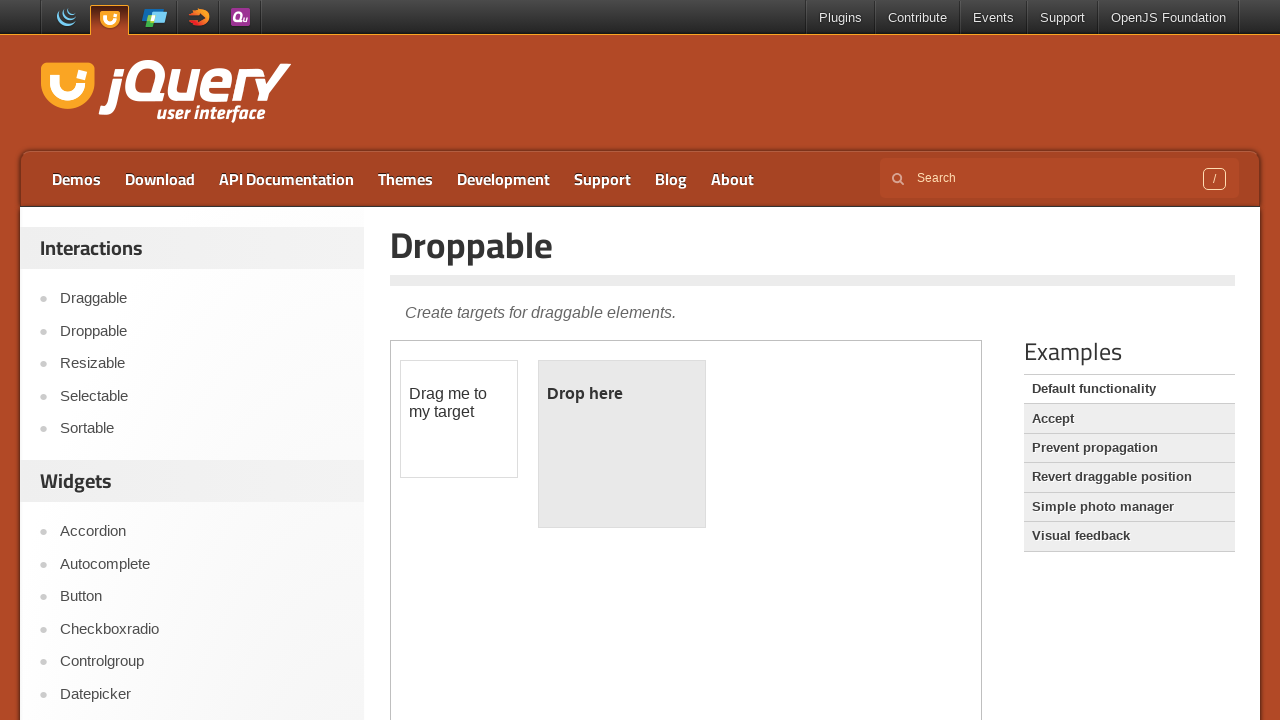

Located the demo iframe
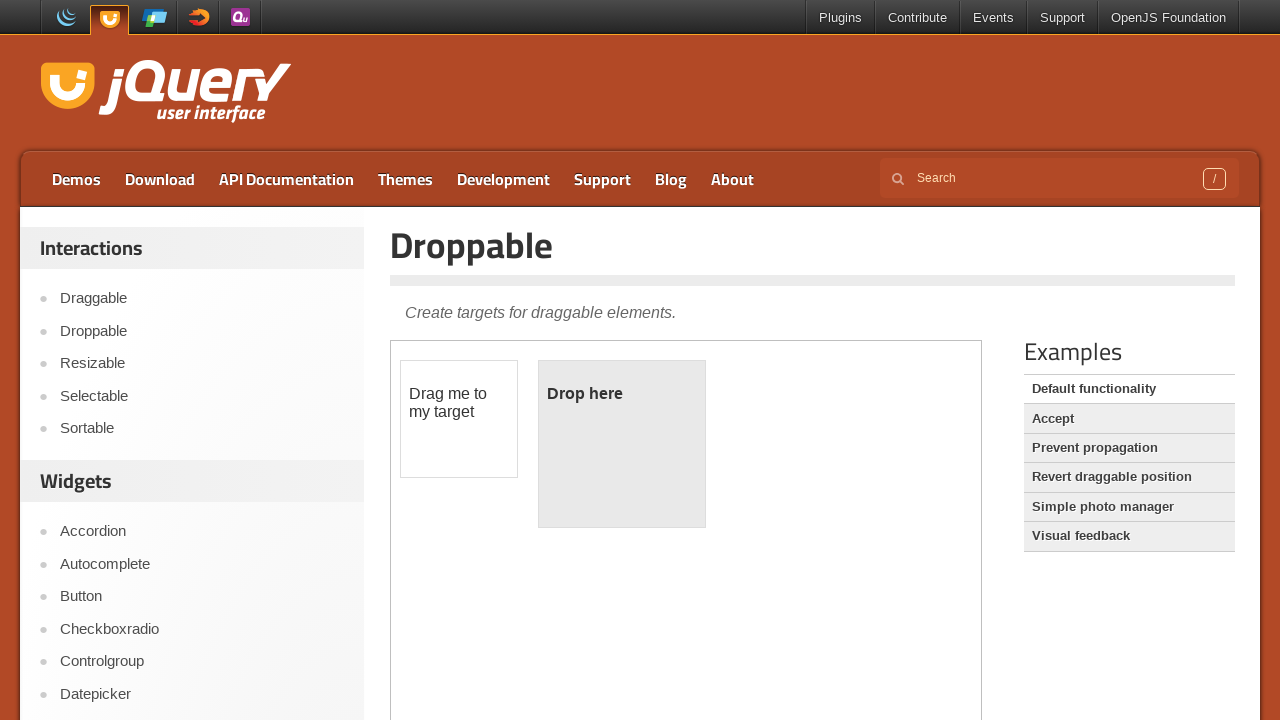

Located the draggable element
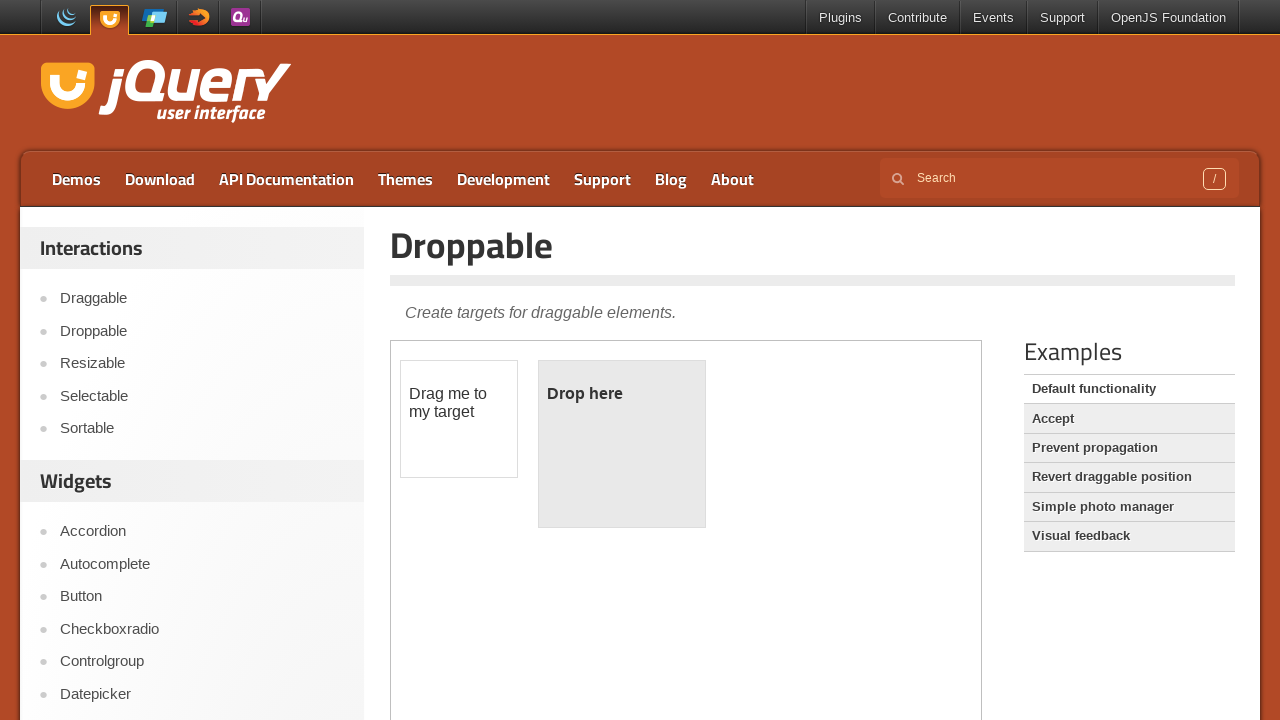

Located the droppable target element
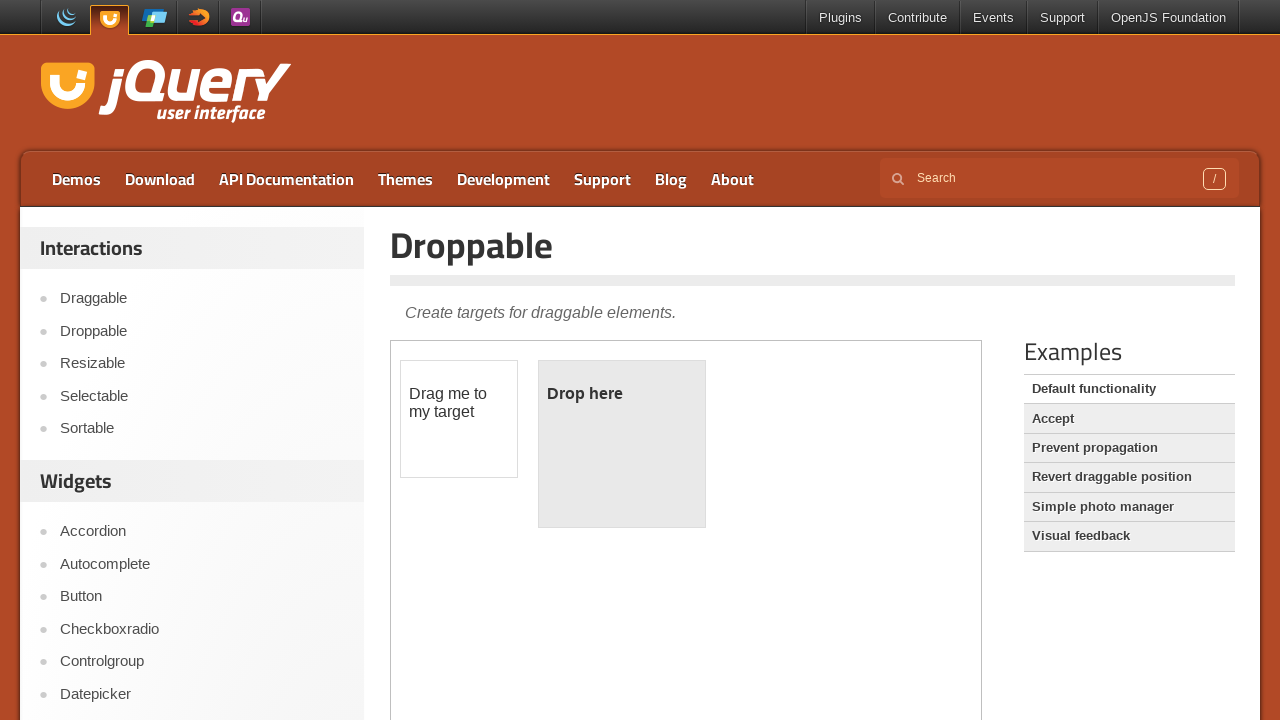

Draggable element is now visible
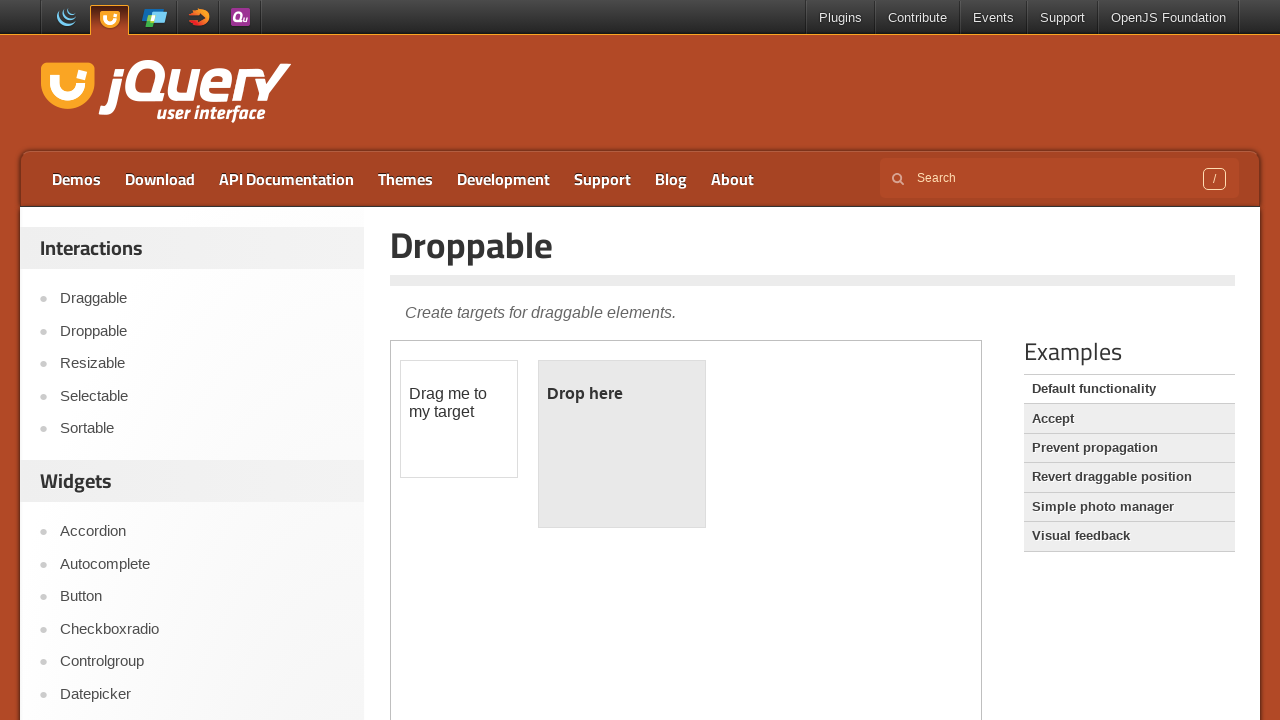

Droppable target element is now visible
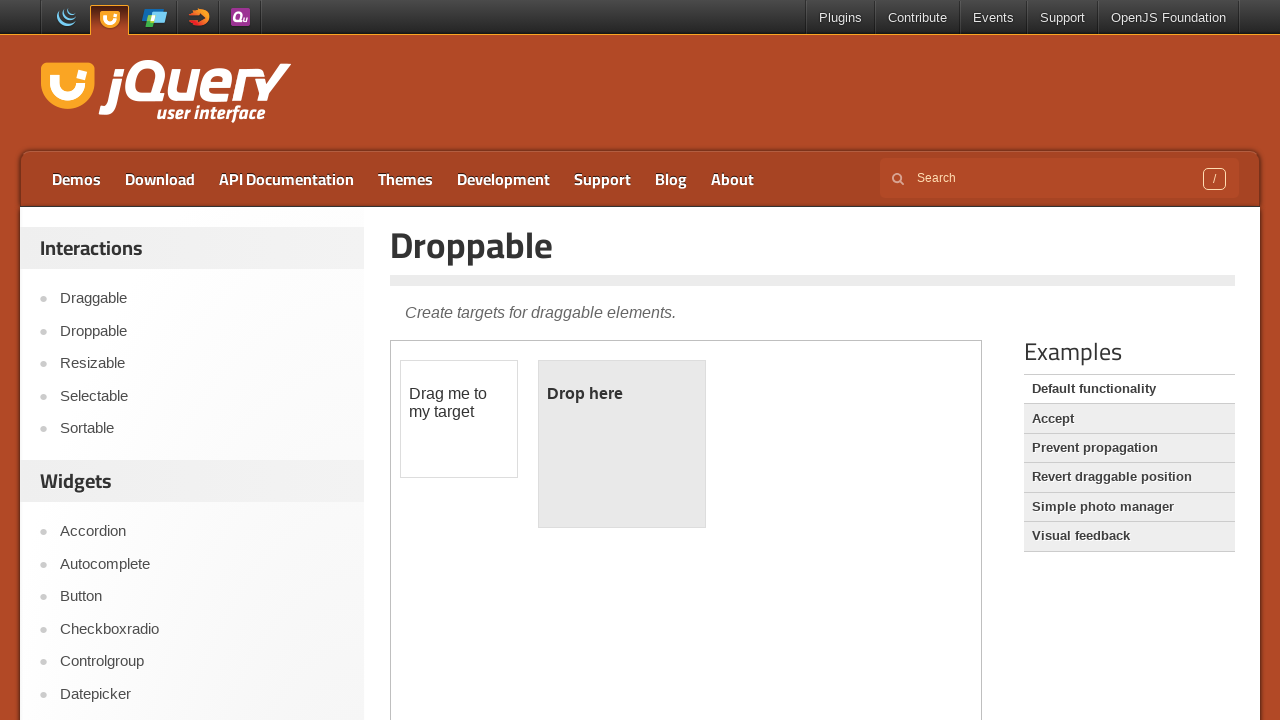

Dragged element from source to target at (622, 444)
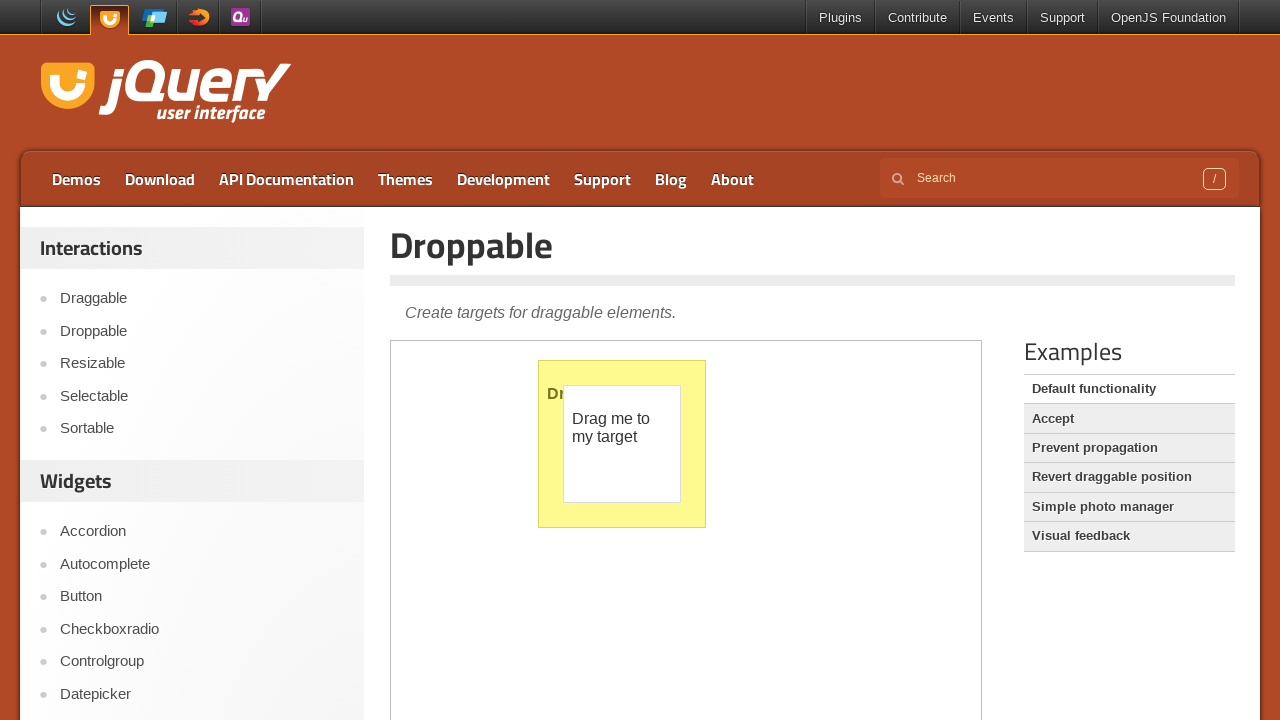

Page header link is accessible on main content
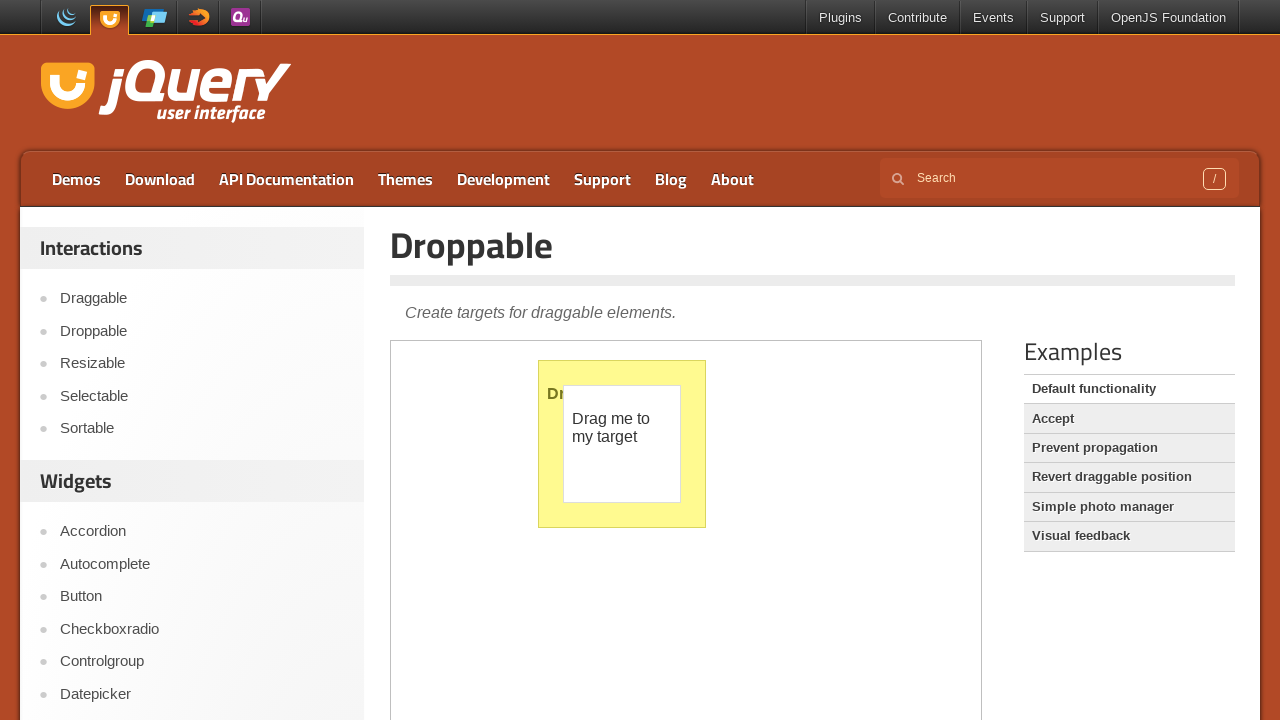

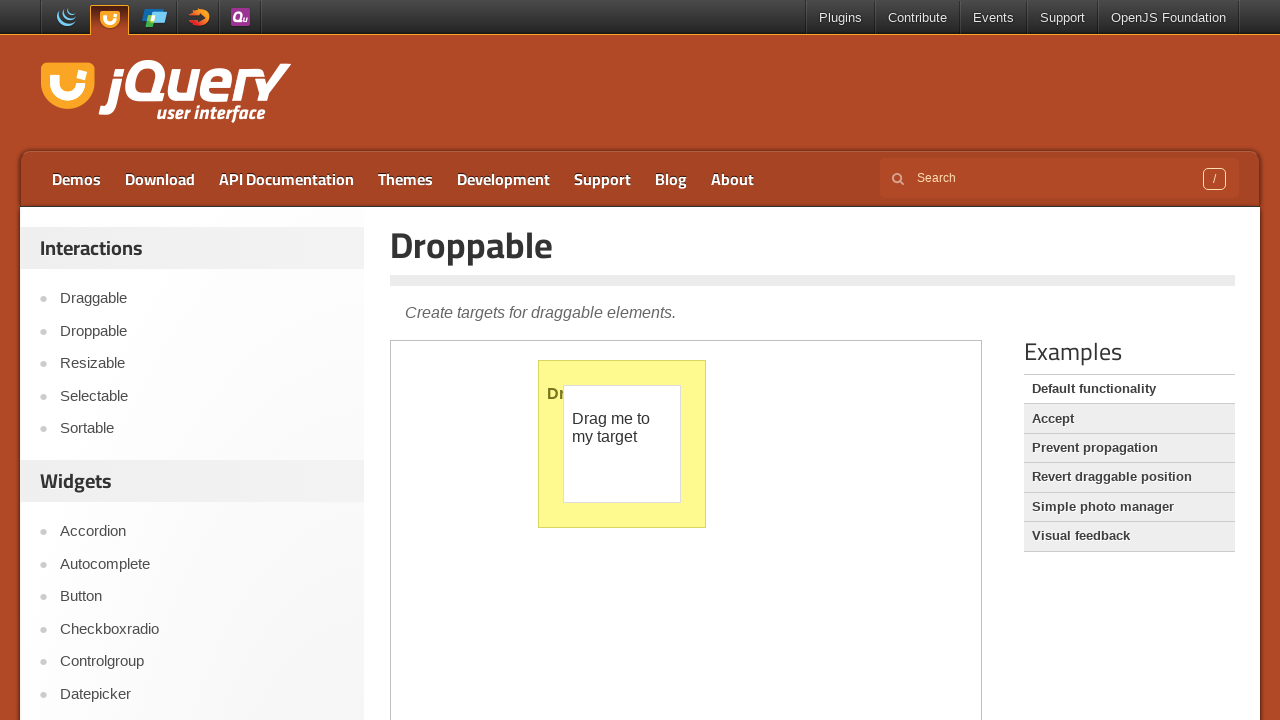